Navigates to the Selenium official website and clicks on the Documentation link in the navigation

Starting URL: https://www.selenium.dev/

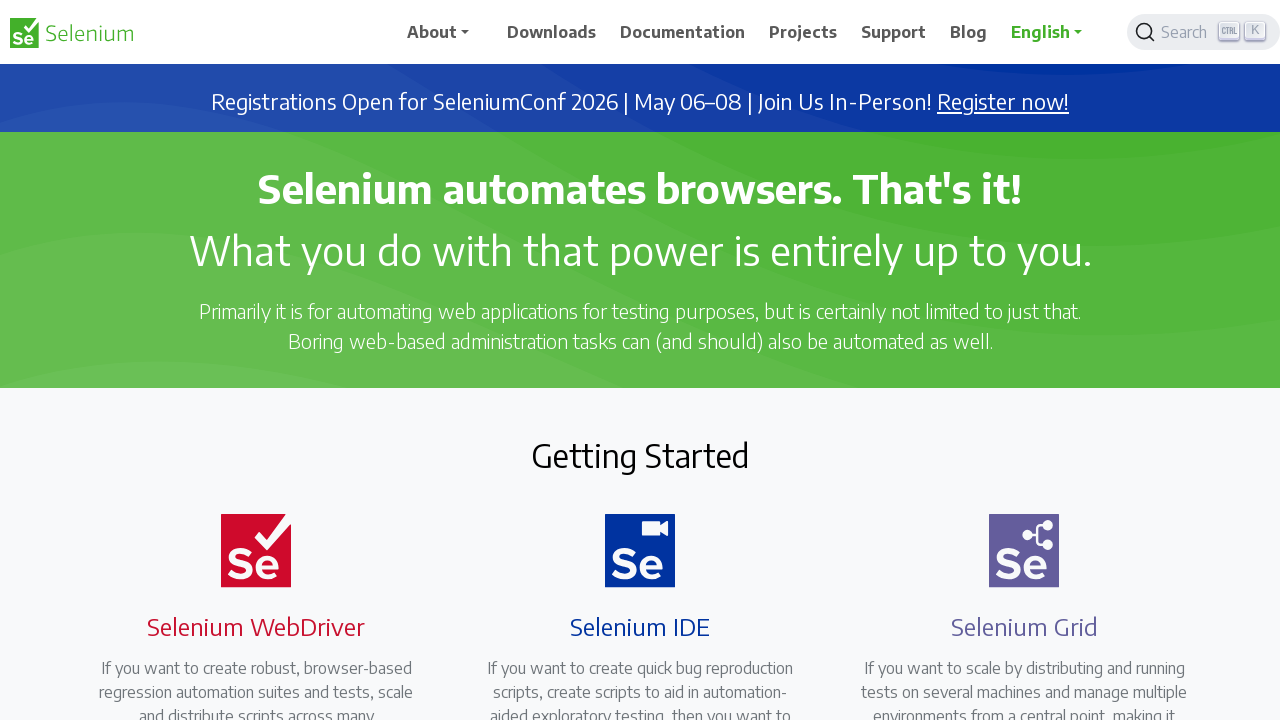

Clicked on the Documentation link in the navigation at (244, 360) on a[href*='/documentation/']
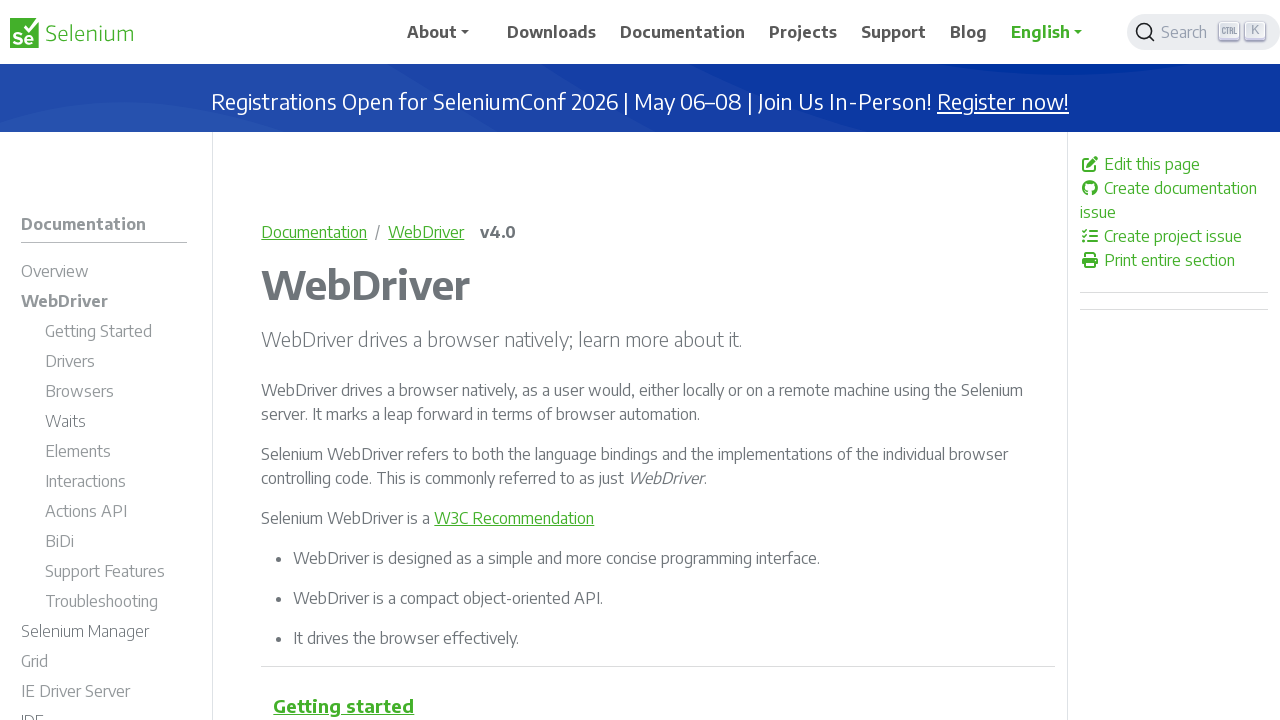

Documentation page loaded (domcontentloaded)
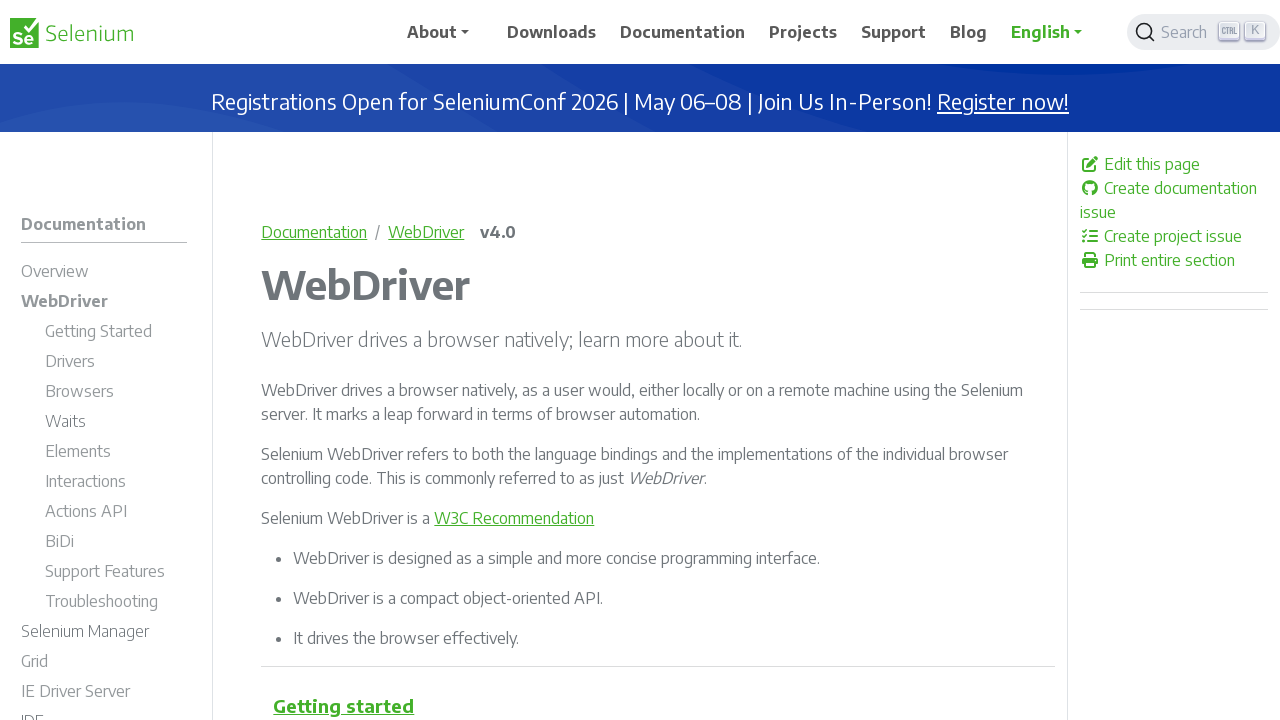

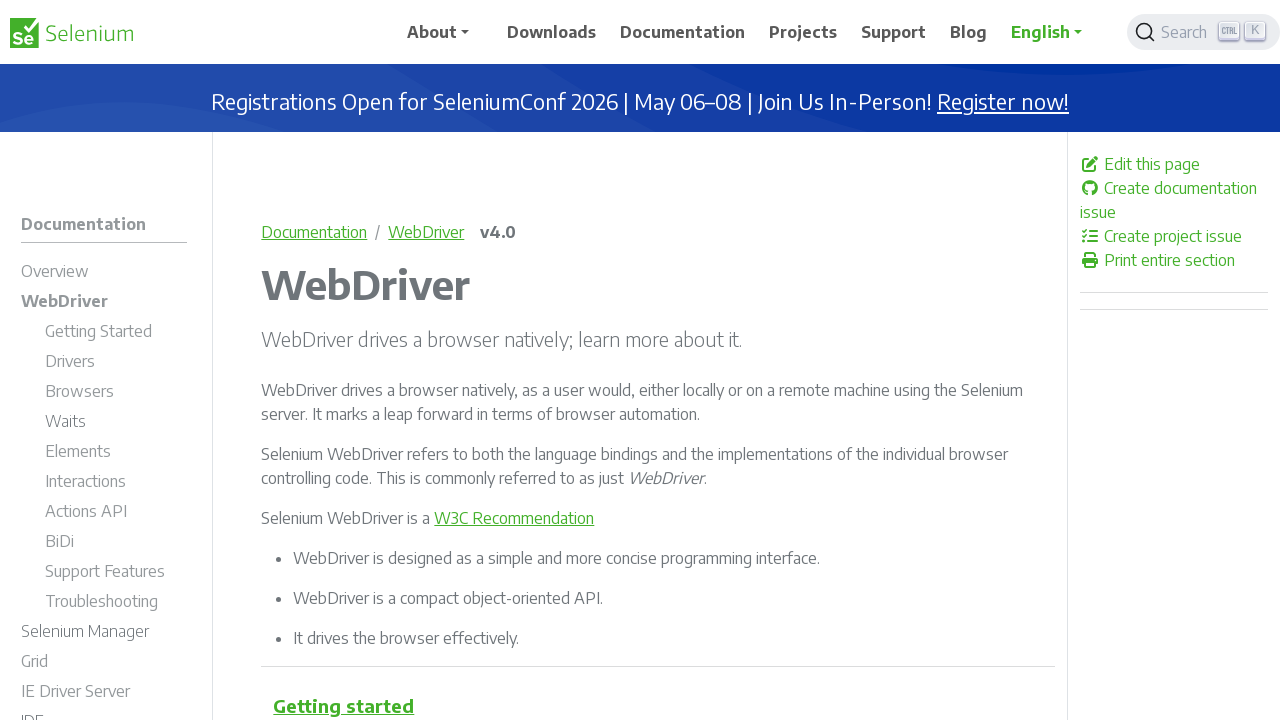